Tests that edits are saved when the edit field loses focus (blur)

Starting URL: https://demo.playwright.dev/todomvc

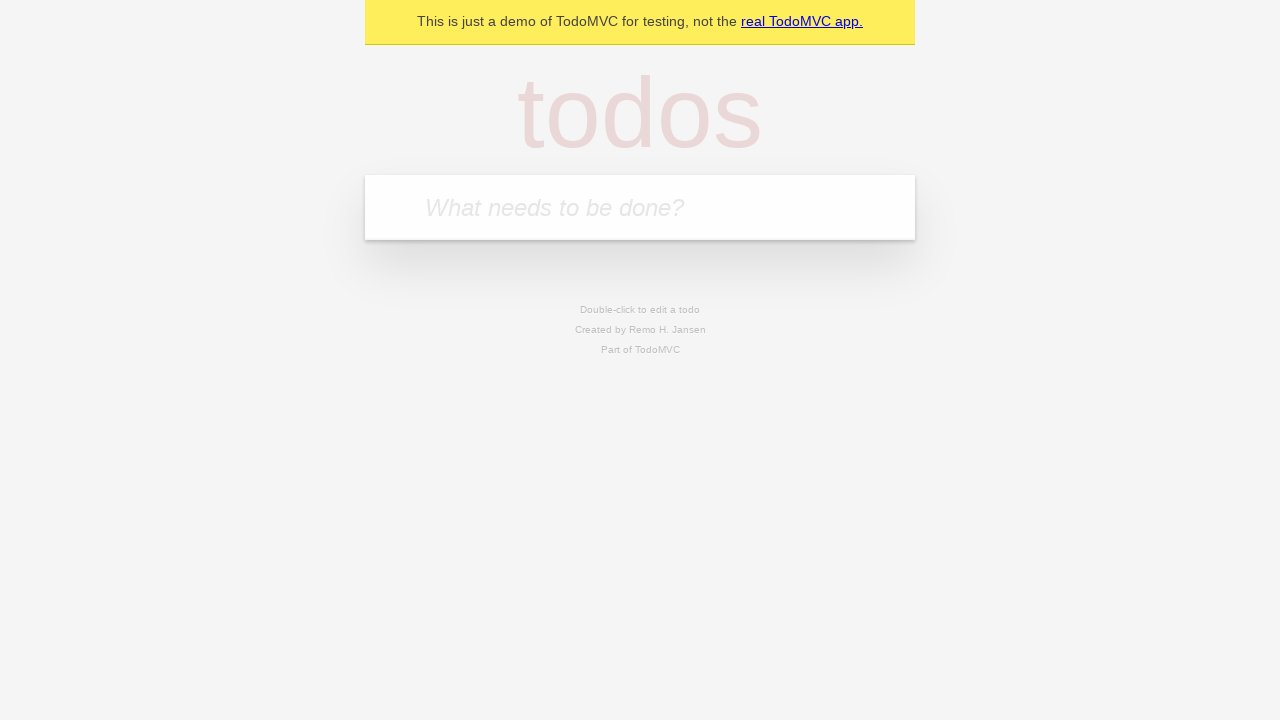

Filled new todo field with 'buy some cheese' on internal:attr=[placeholder="What needs to be done?"i]
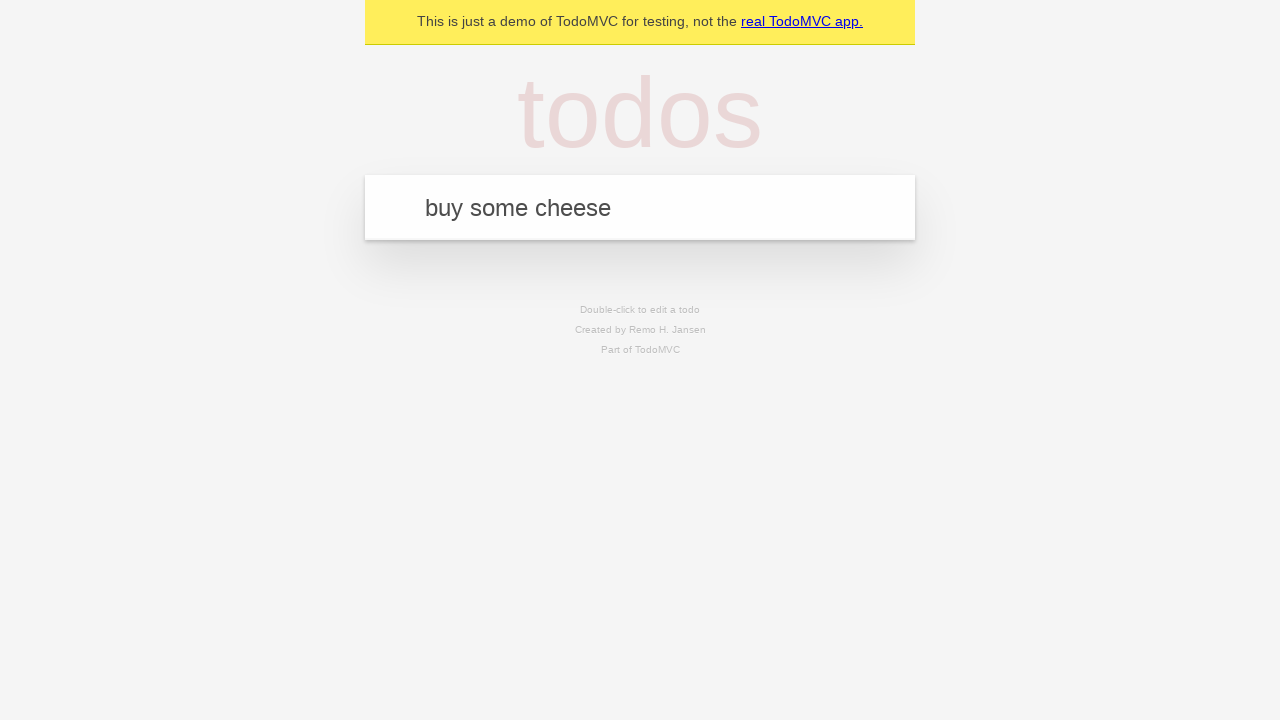

Pressed Enter to add first todo on internal:attr=[placeholder="What needs to be done?"i]
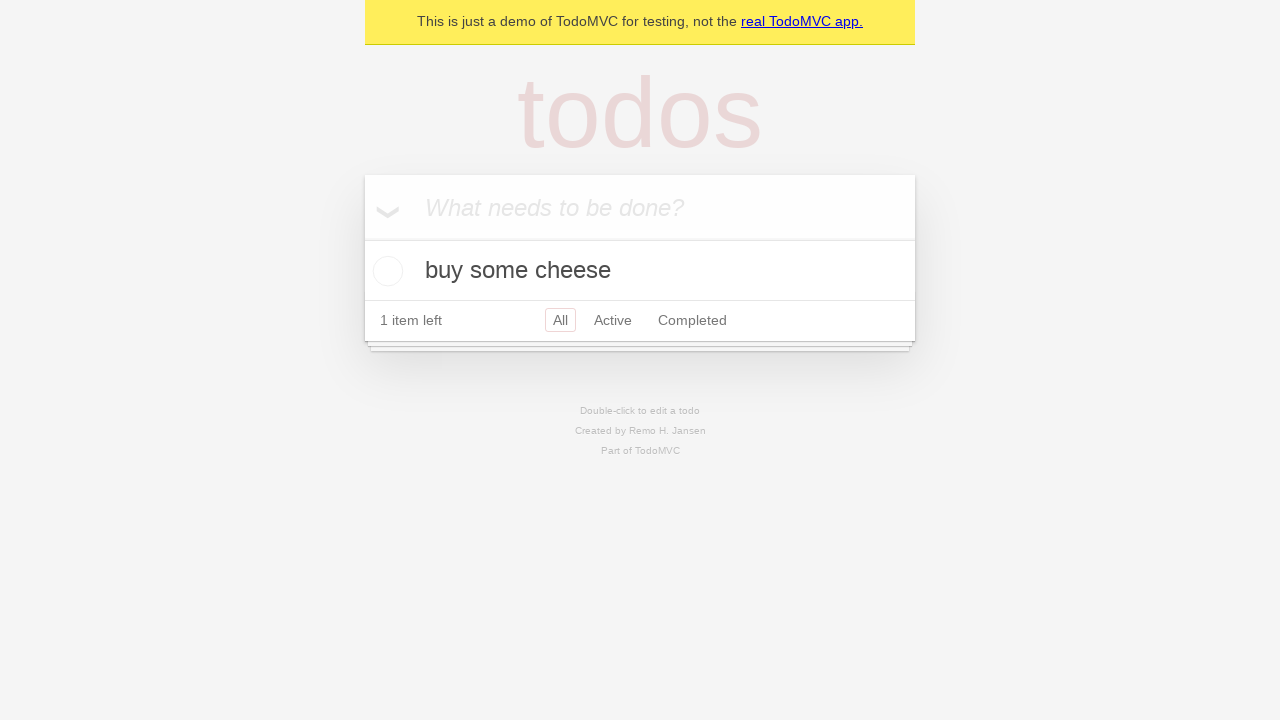

Filled new todo field with 'feed the cat' on internal:attr=[placeholder="What needs to be done?"i]
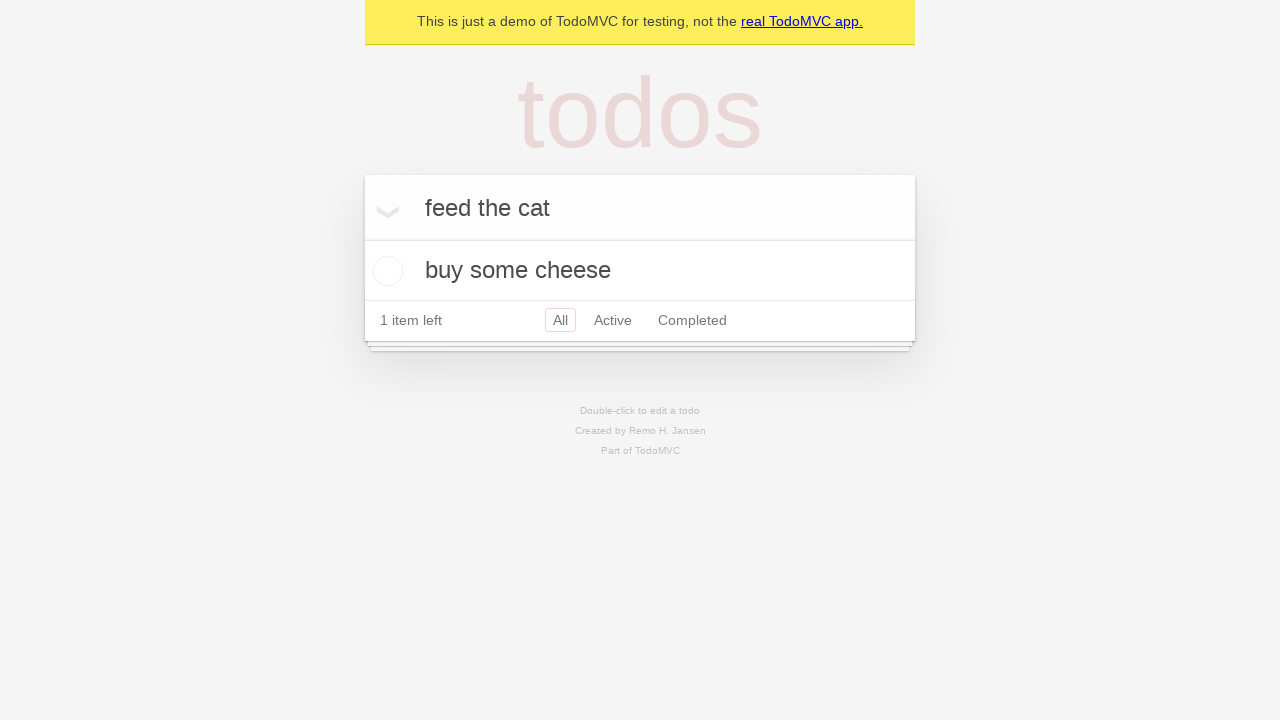

Pressed Enter to add second todo on internal:attr=[placeholder="What needs to be done?"i]
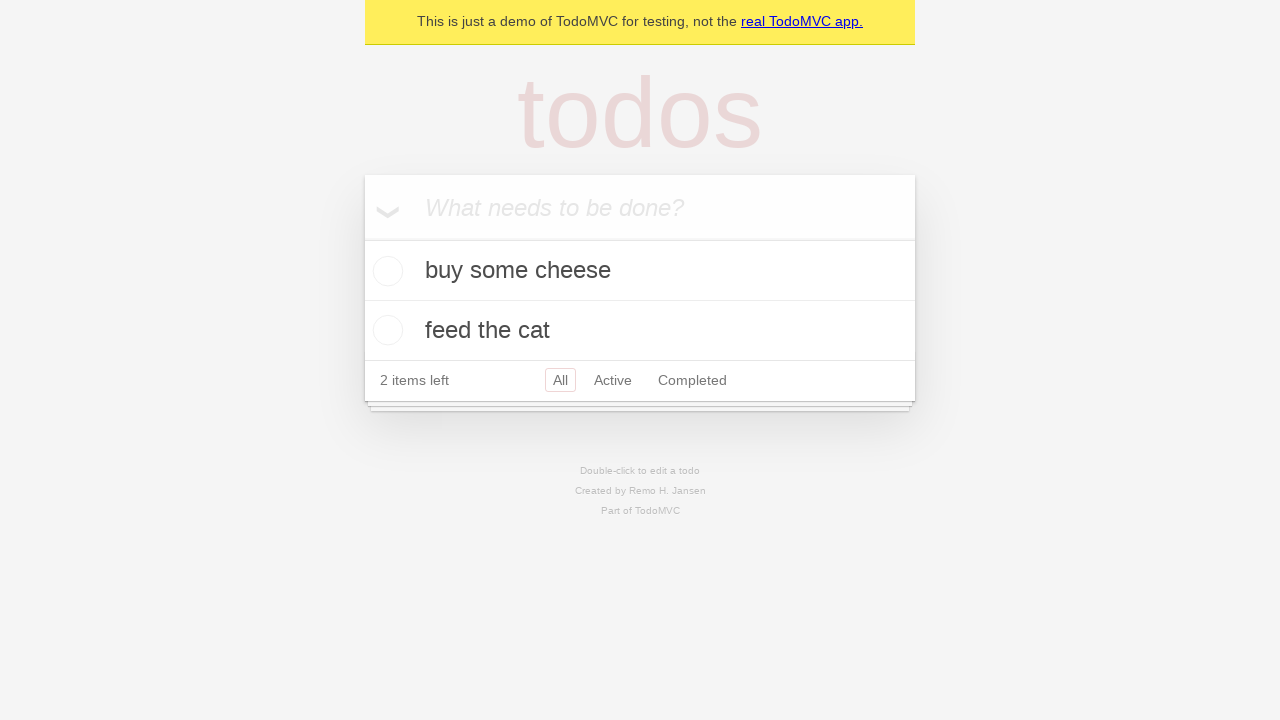

Filled new todo field with 'book a doctors appointment' on internal:attr=[placeholder="What needs to be done?"i]
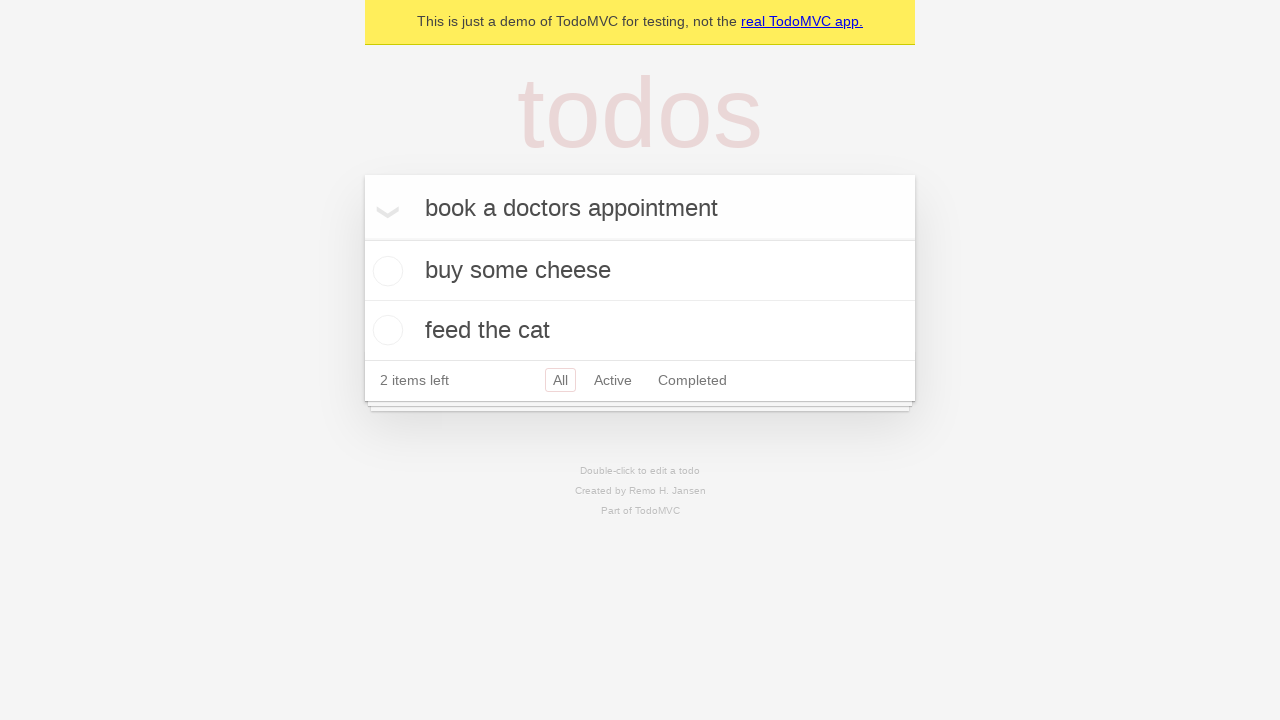

Pressed Enter to add third todo on internal:attr=[placeholder="What needs to be done?"i]
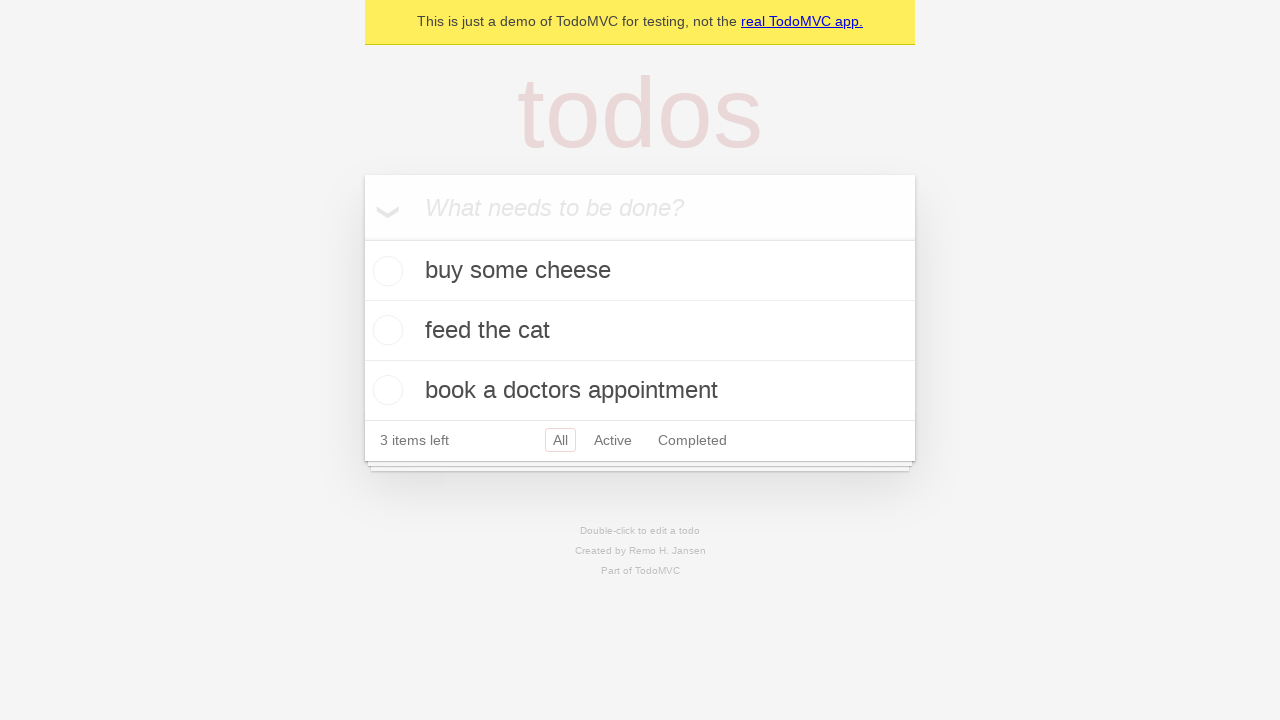

Double-clicked second todo item to enter edit mode at (640, 331) on internal:testid=[data-testid="todo-item"s] >> nth=1
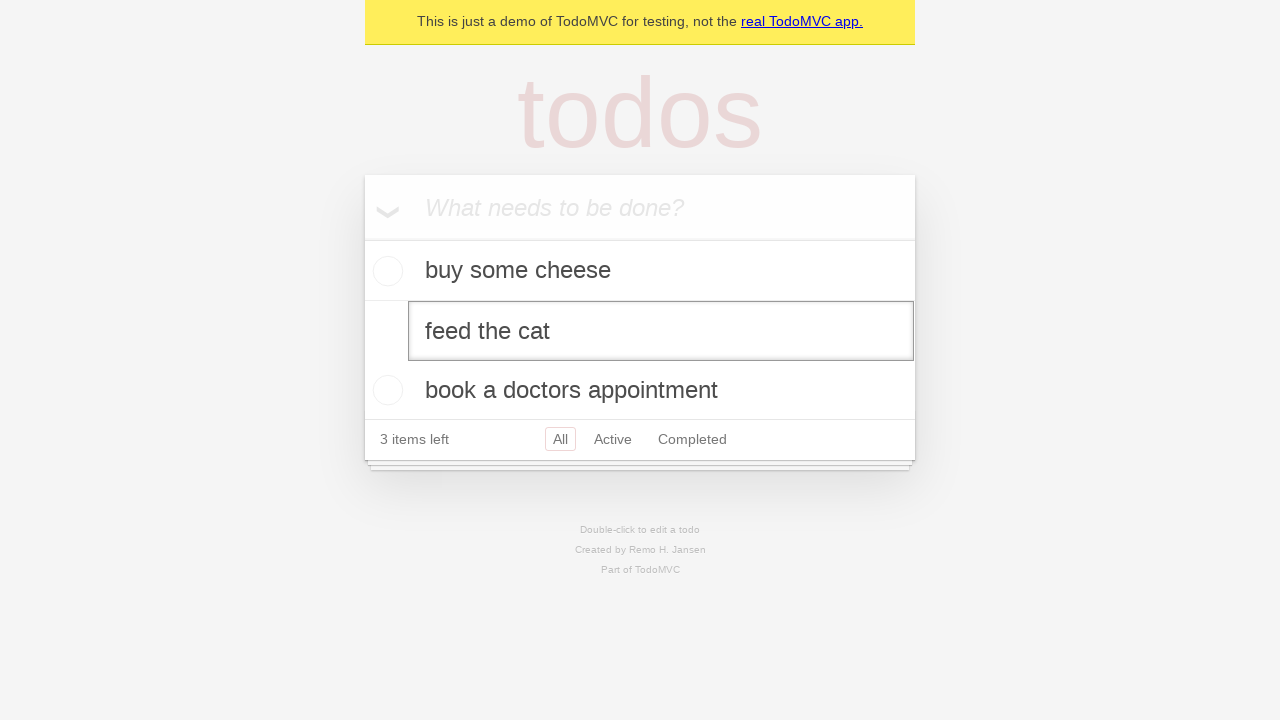

Changed edit field text to 'buy some sausages' on internal:testid=[data-testid="todo-item"s] >> nth=1 >> internal:role=textbox[nam
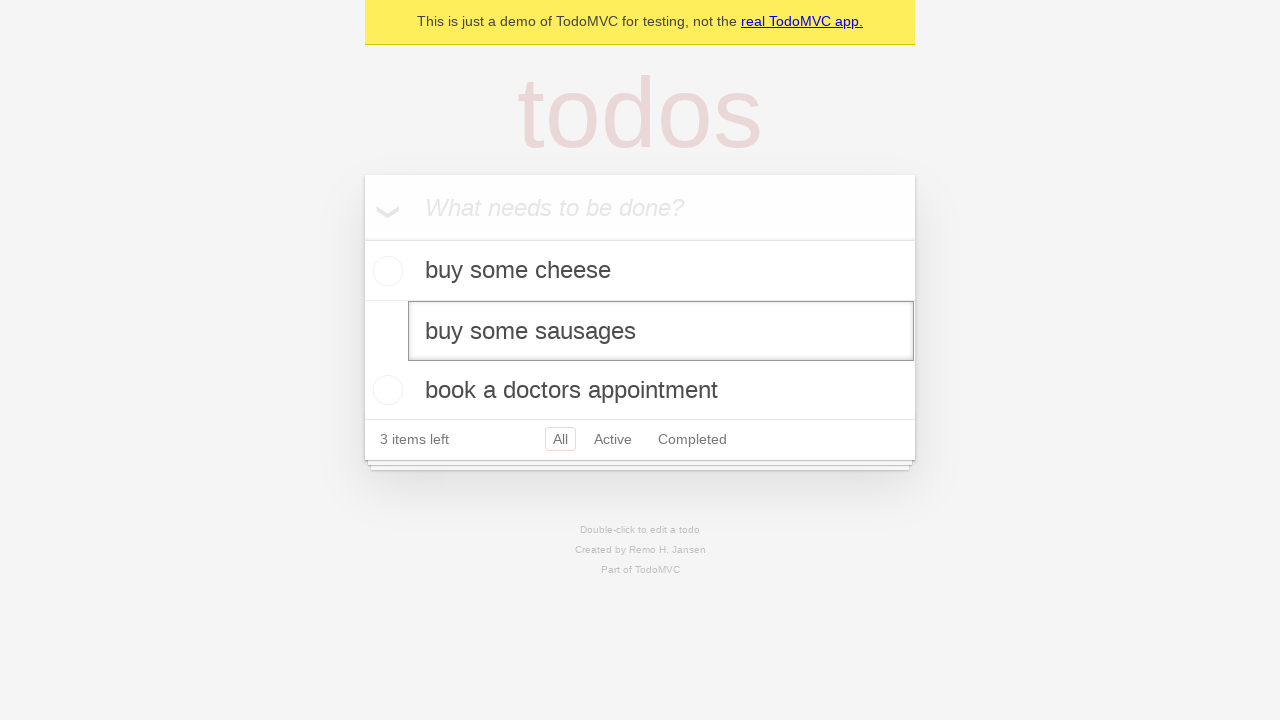

Dispatched blur event on edit field to save changes
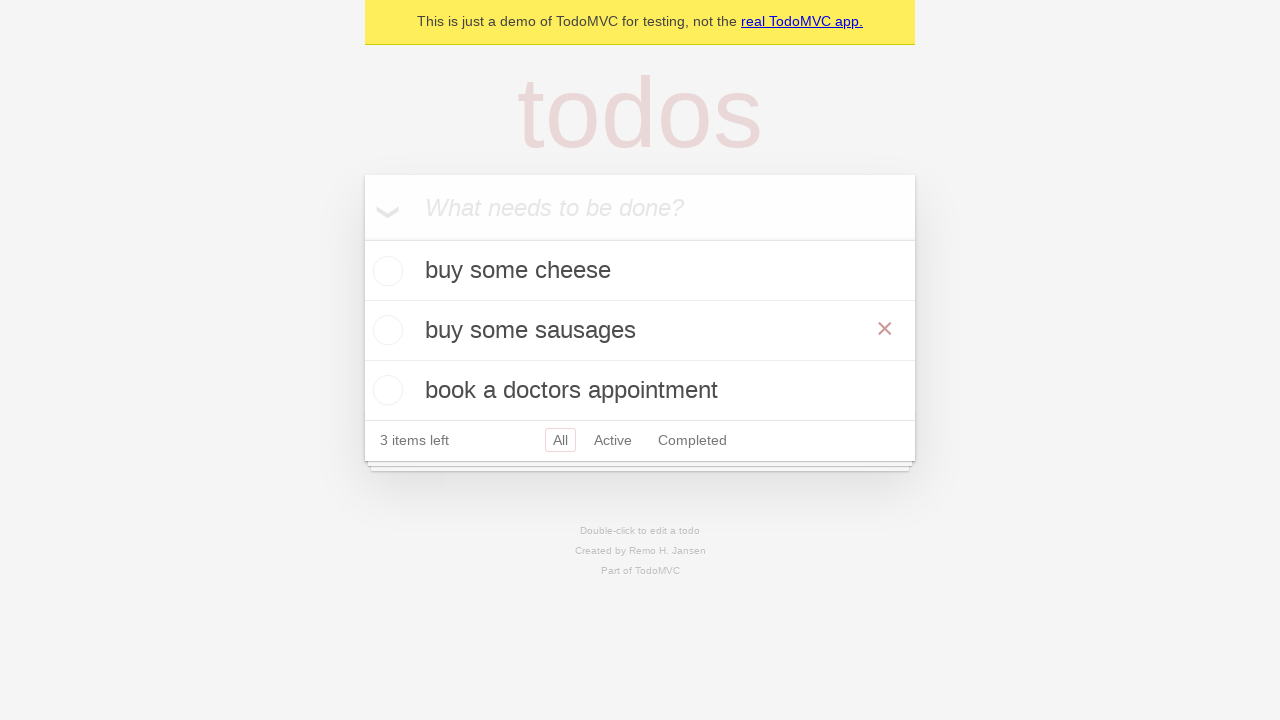

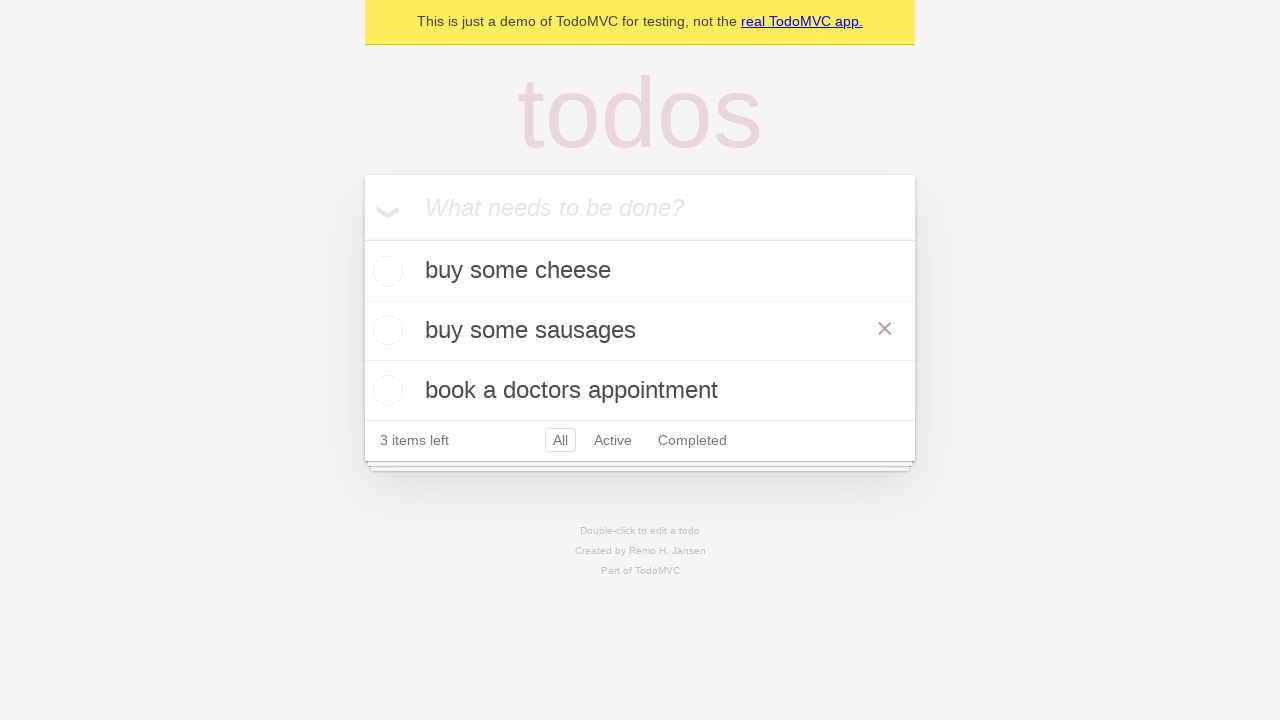